Tests keyboard input functionality by typing text with spaces and using backspace key in an input field

Starting URL: http://sahitest.com/demo/label.htm

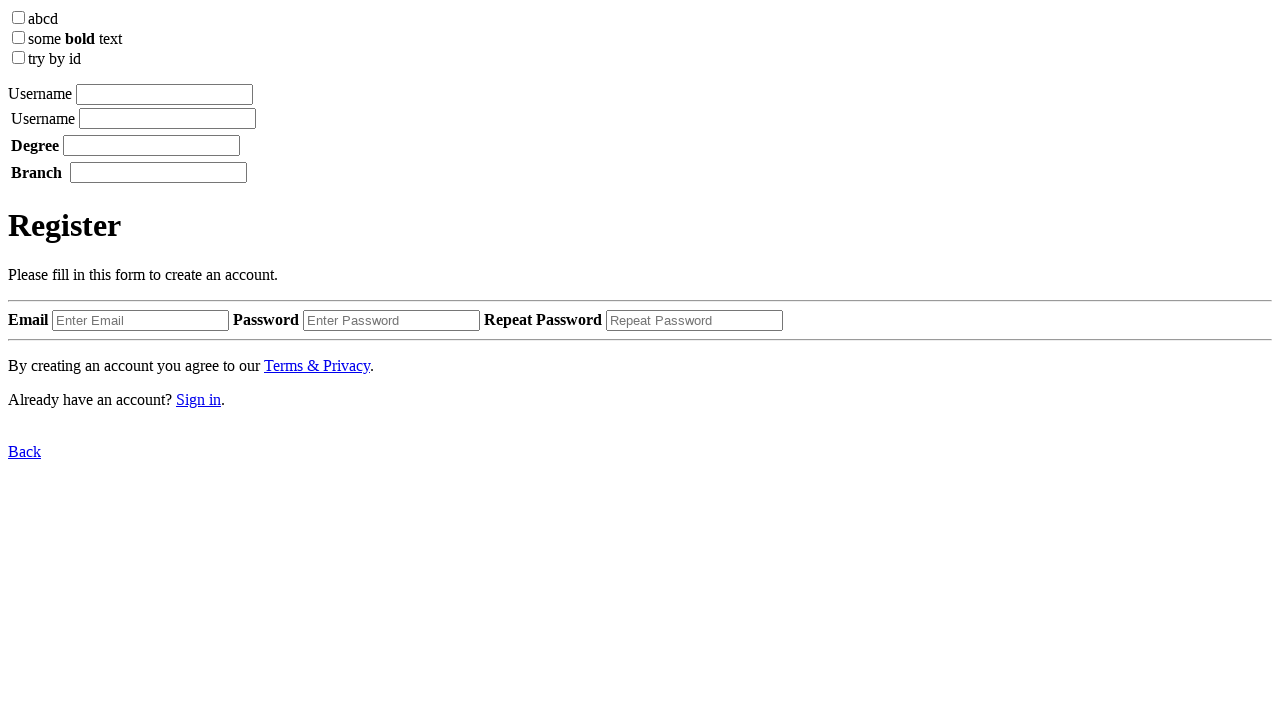

Clicked on the input field at (164, 94) on xpath=/html/body/label[1]/input
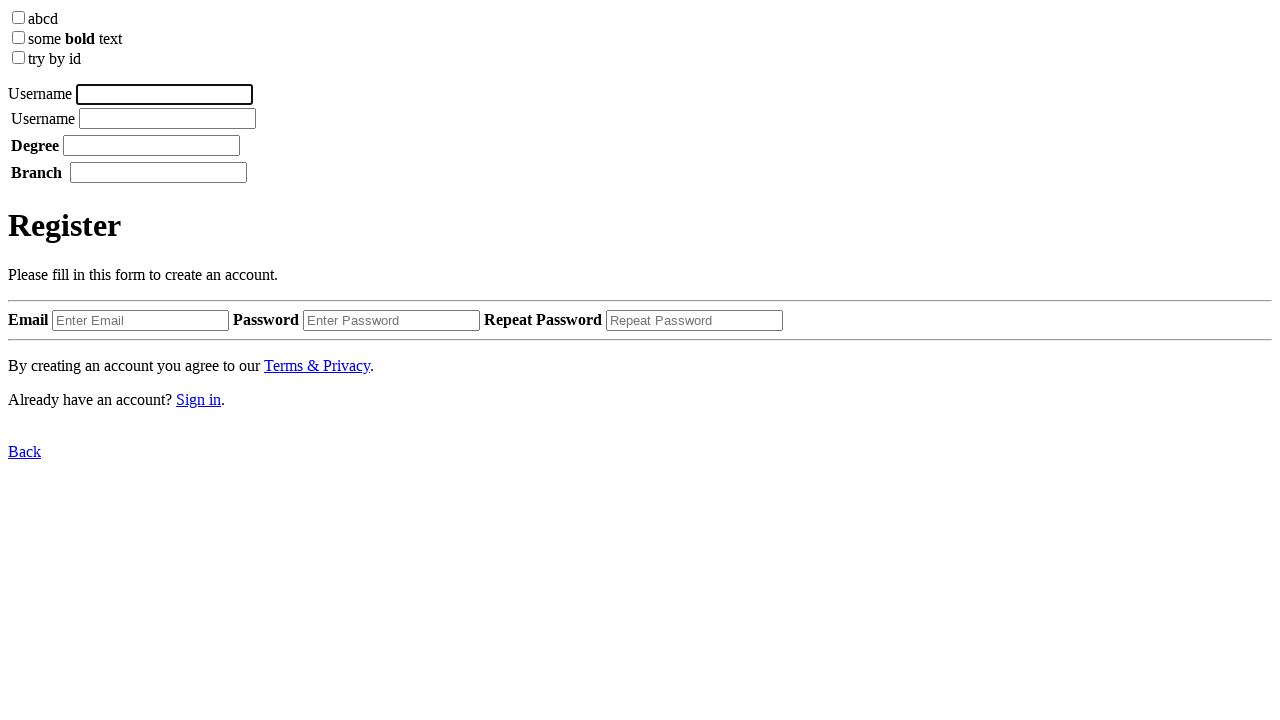

Typed 'username' into the input field on xpath=/html/body/label[1]/input
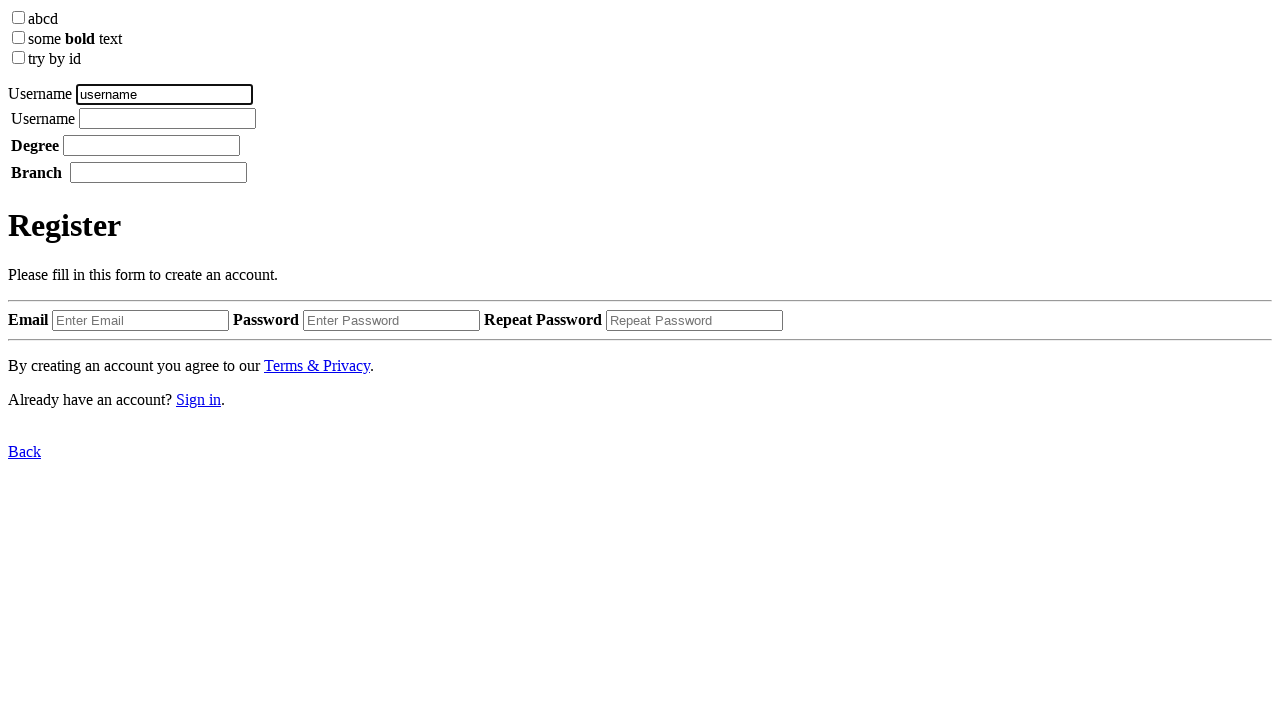

Pressed space key on xpath=/html/body/label[1]/input
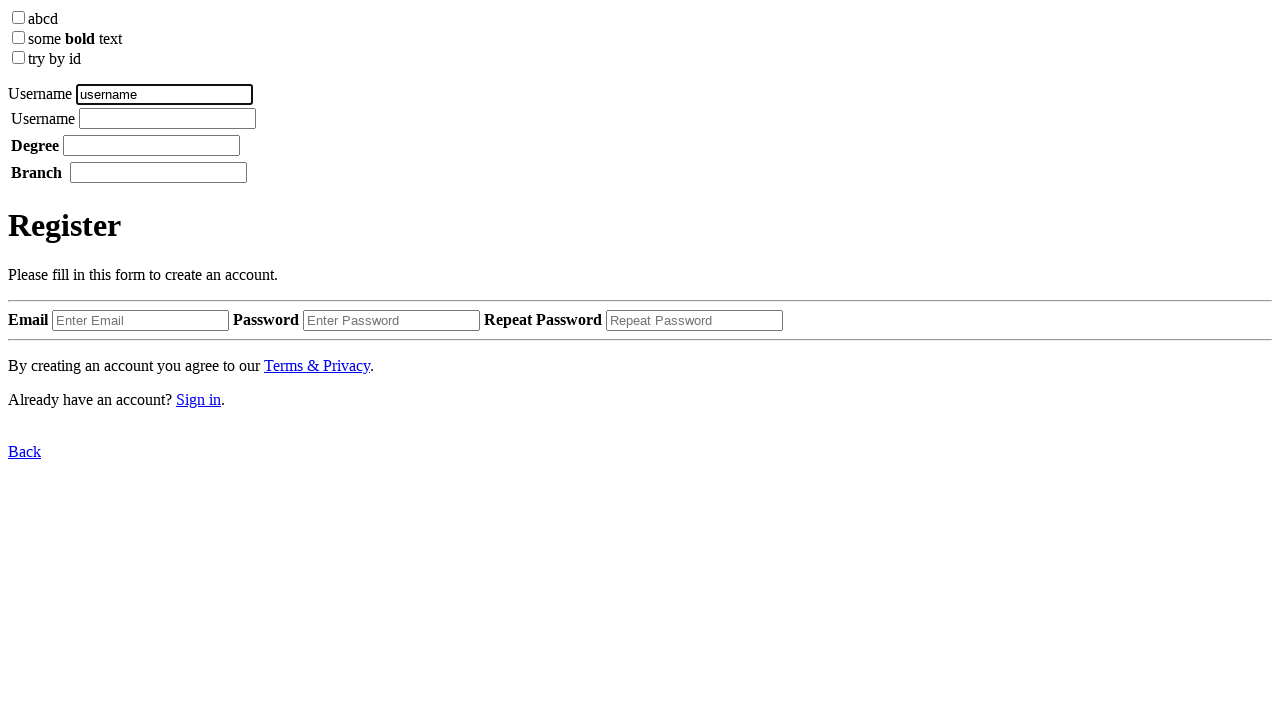

Typed 'dou' into the input field on xpath=/html/body/label[1]/input
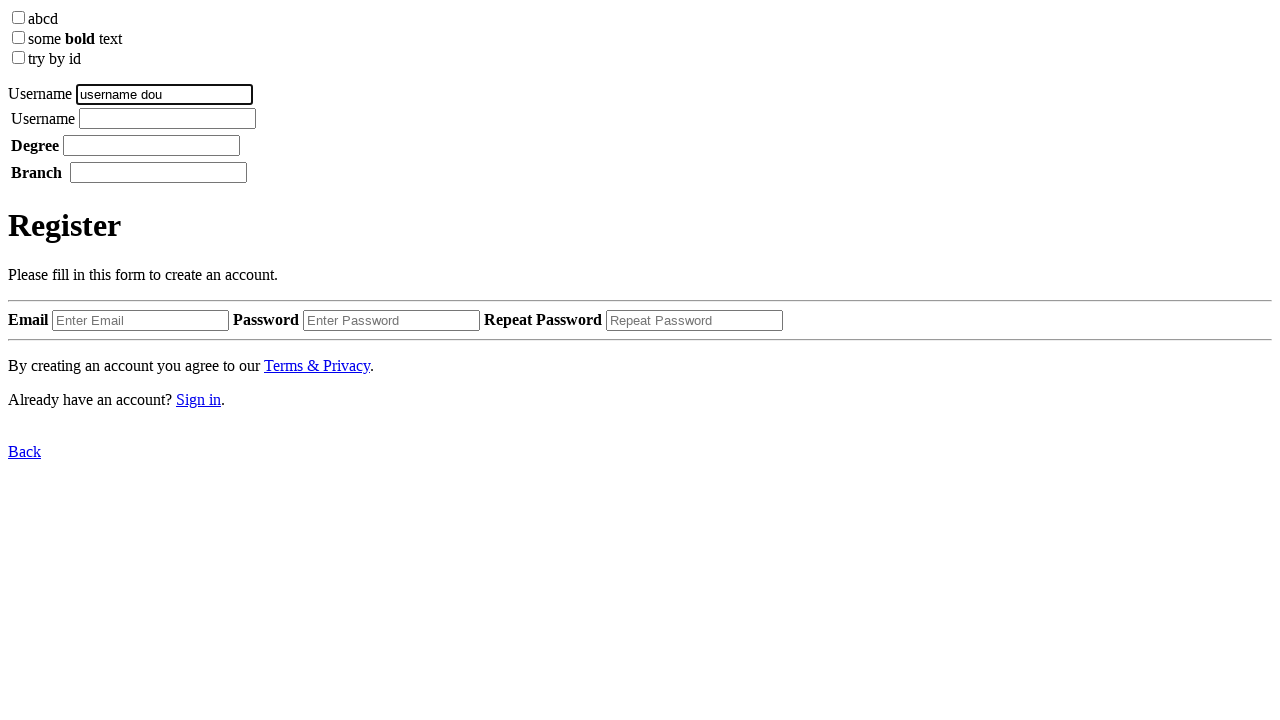

Pressed backspace key to delete last character on xpath=/html/body/label[1]/input
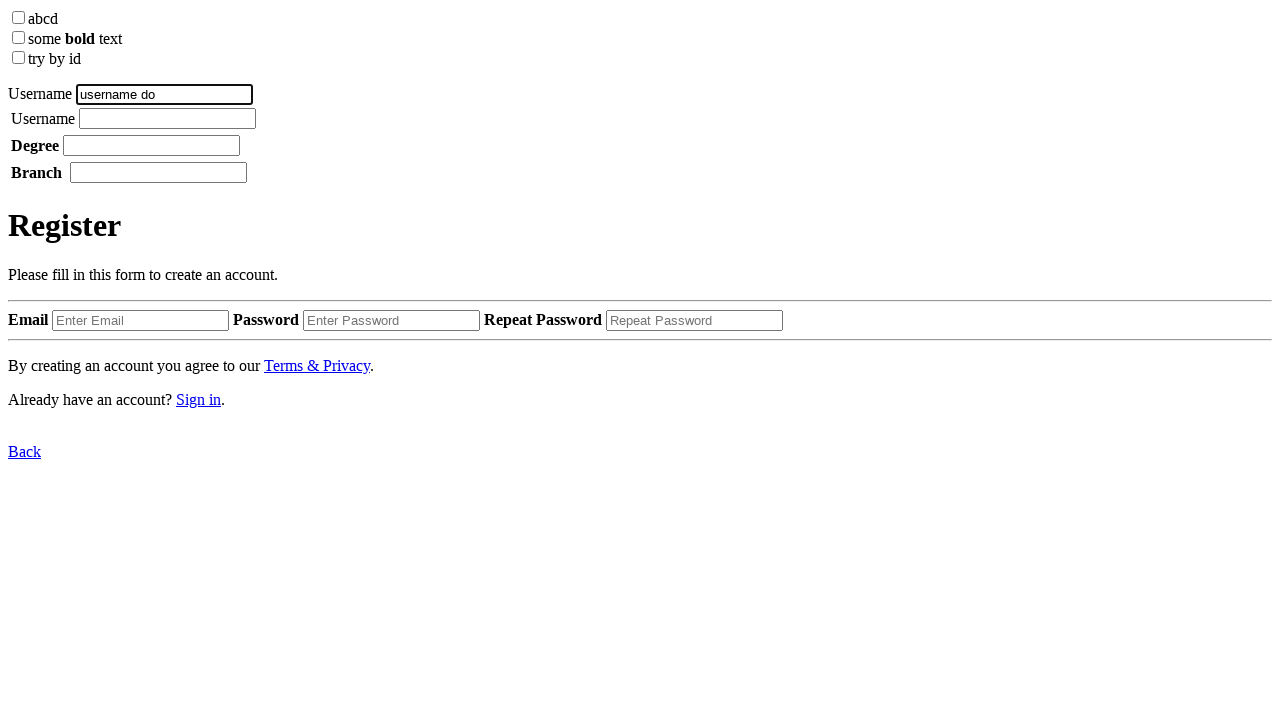

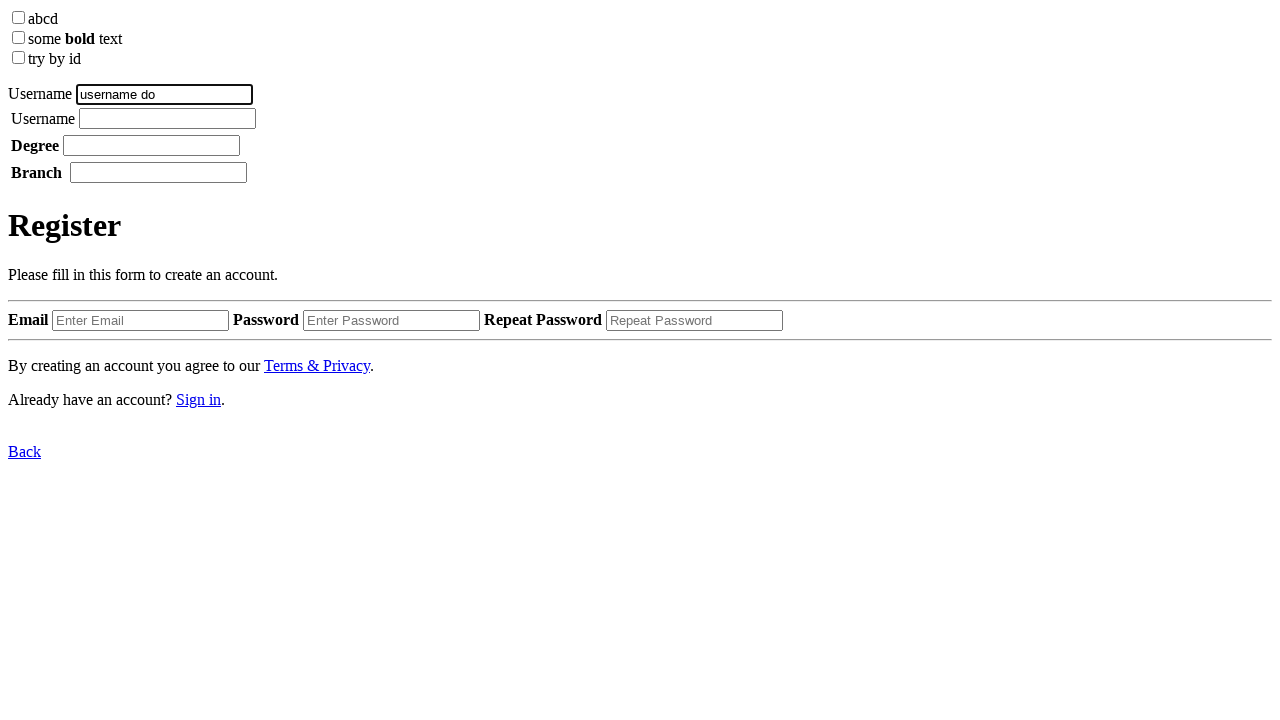